Tests browser window handling by clicking buttons that open new tabs/windows, switching to them, verifying the content displays correctly, and closing them.

Starting URL: https://demoqa.com/browser-windows

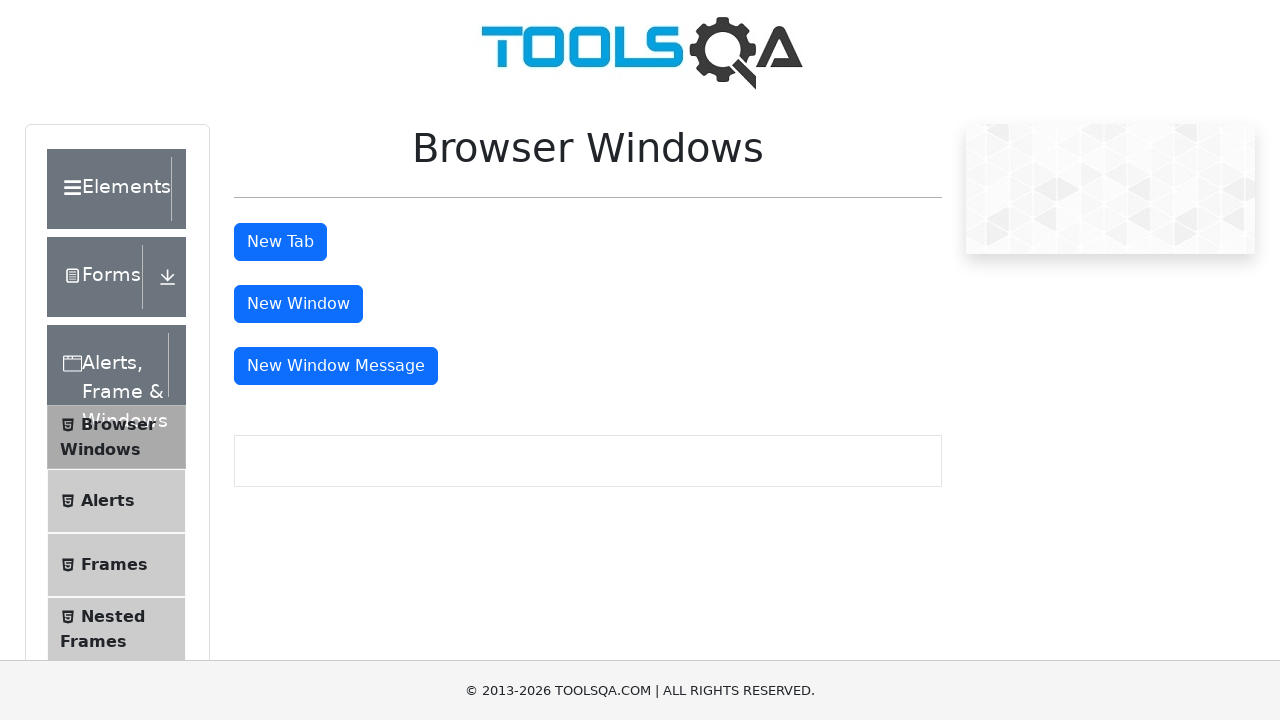

Clicked button to open new tab at (280, 242) on button#tabButton
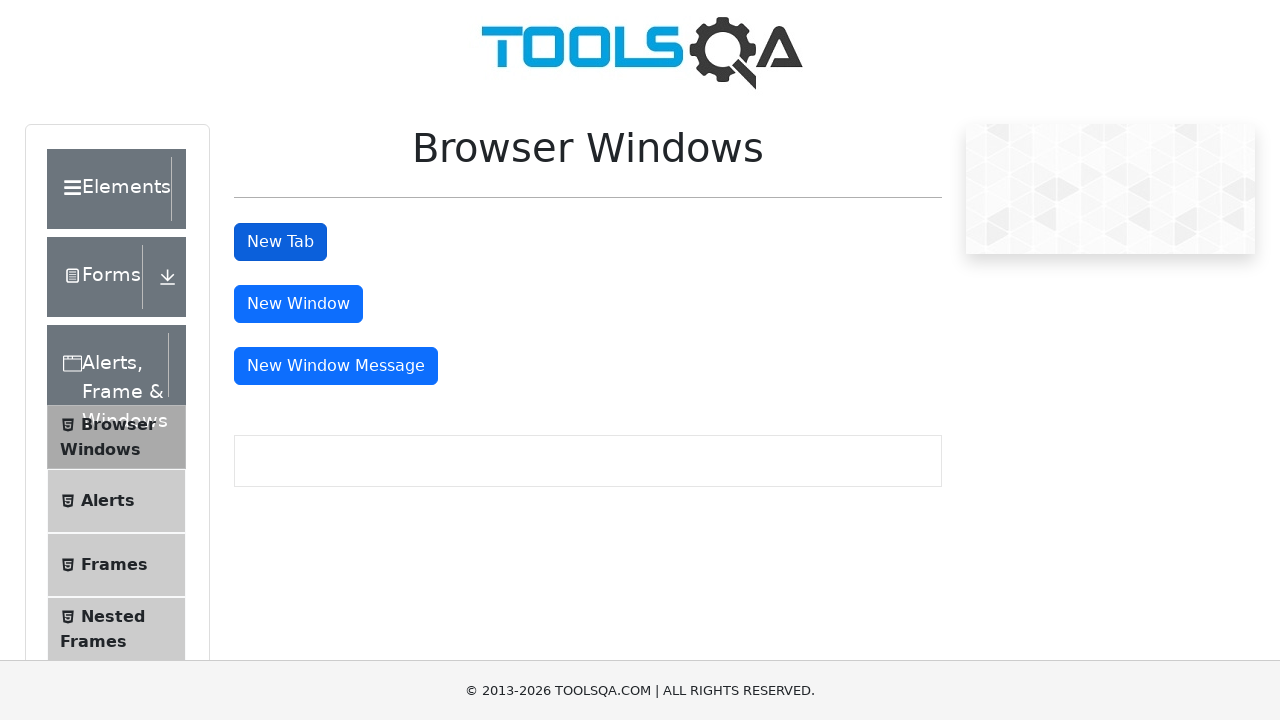

Clicked tab button and new page opened at (280, 242) on button#tabButton
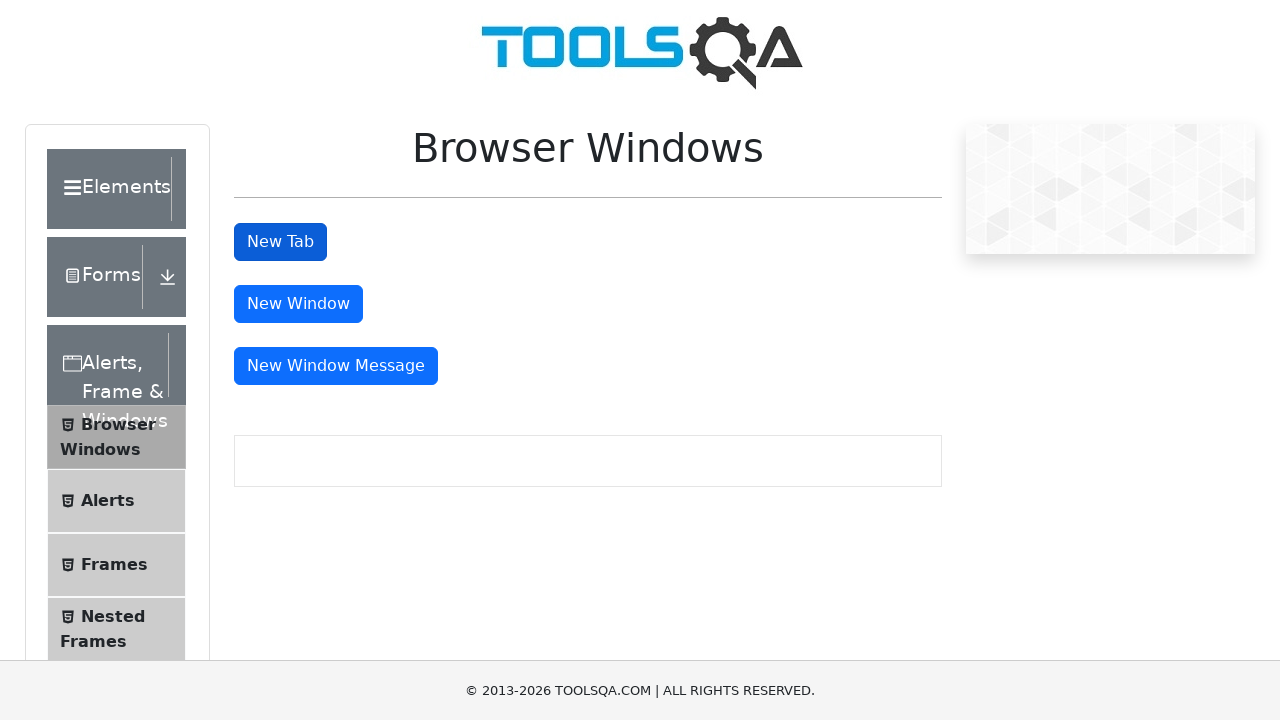

Retrieved new tab reference
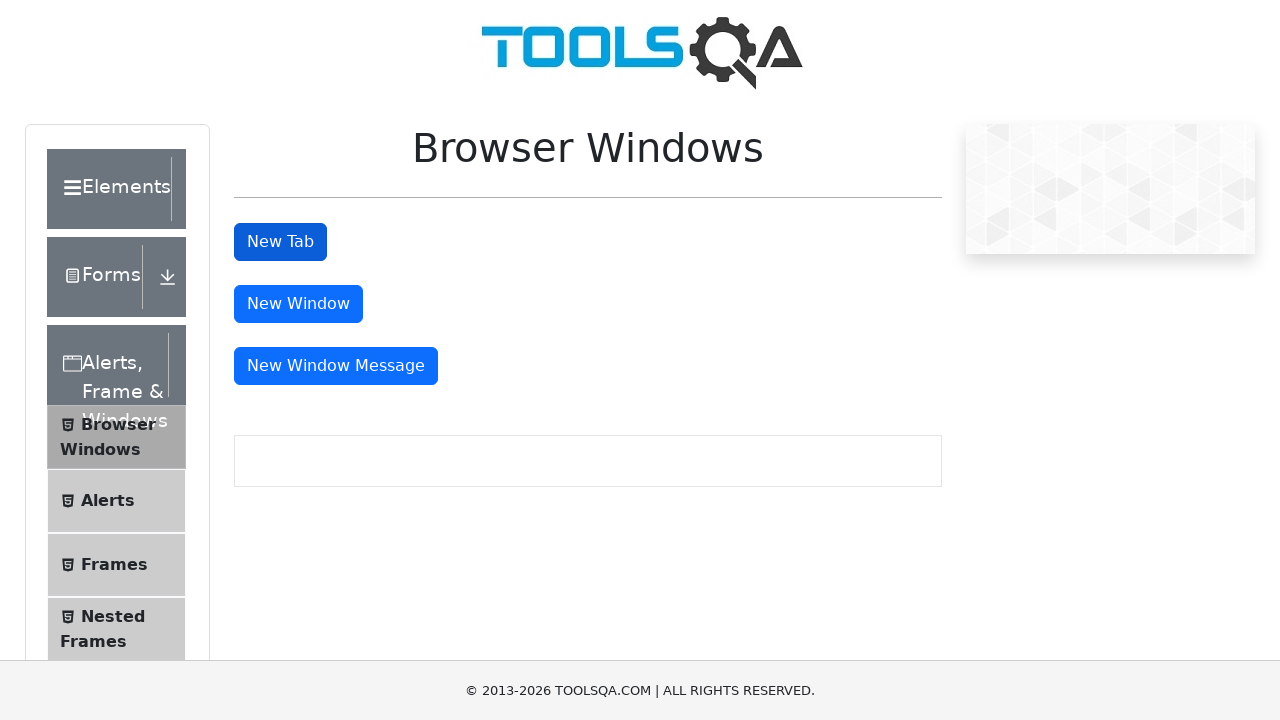

New tab loaded and sample heading element appeared
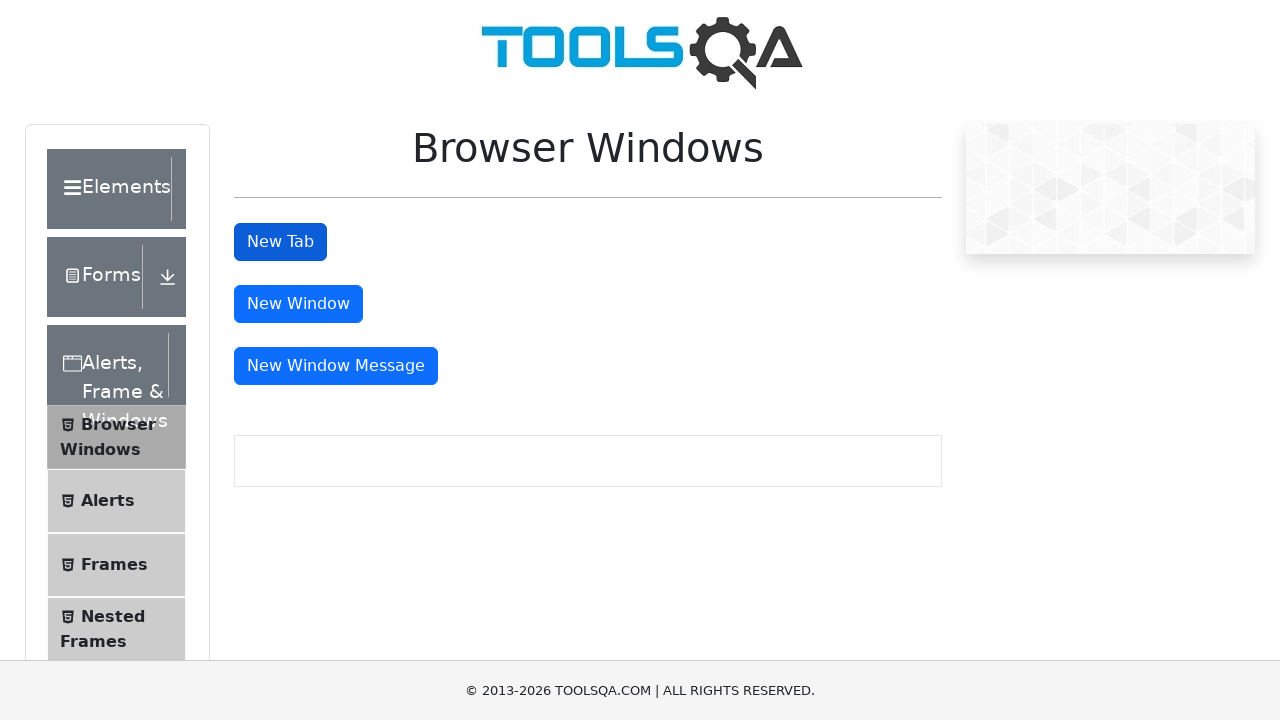

Closed new tab
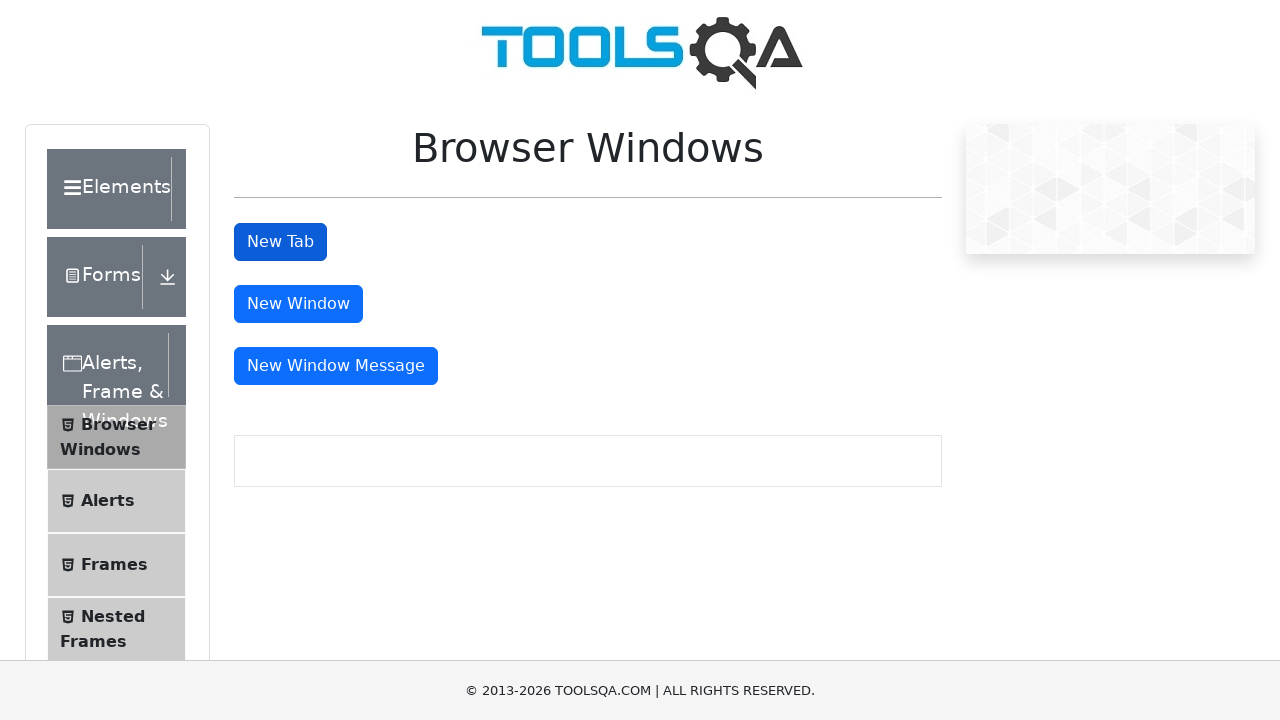

Clicked button to open new window at (298, 304) on button#windowButton
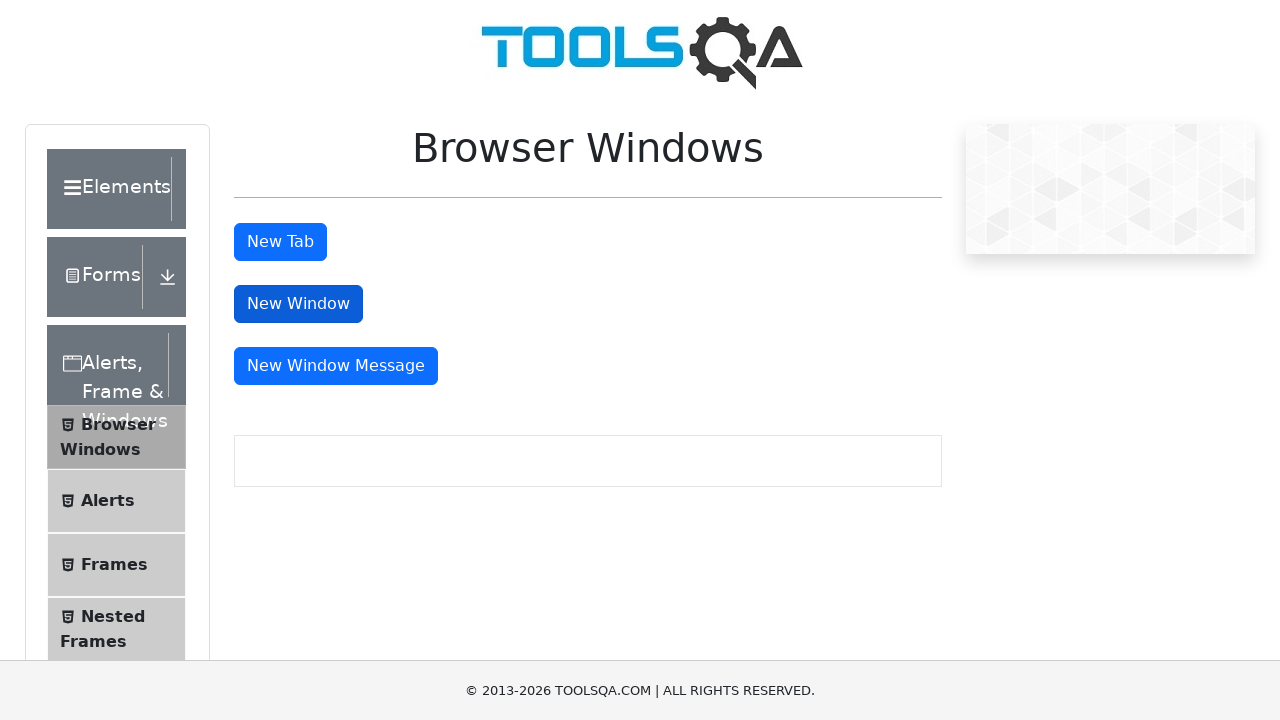

Retrieved new window reference
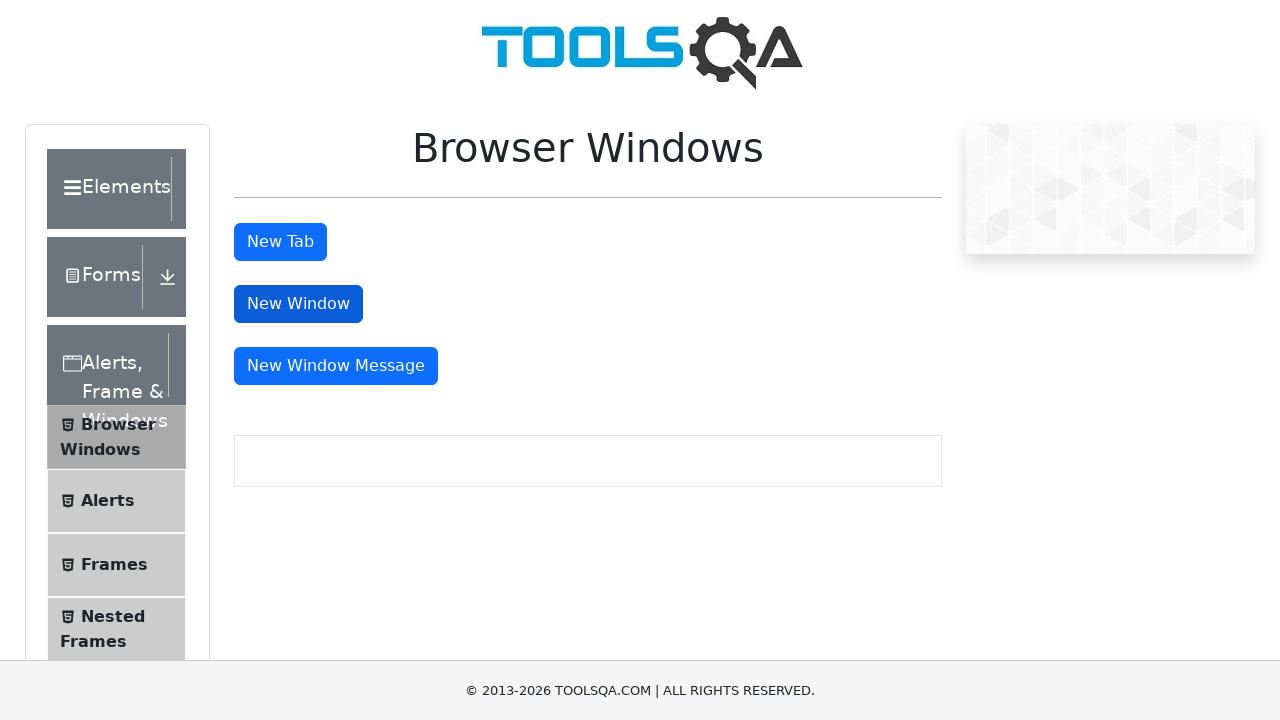

New window loaded and sample heading element appeared
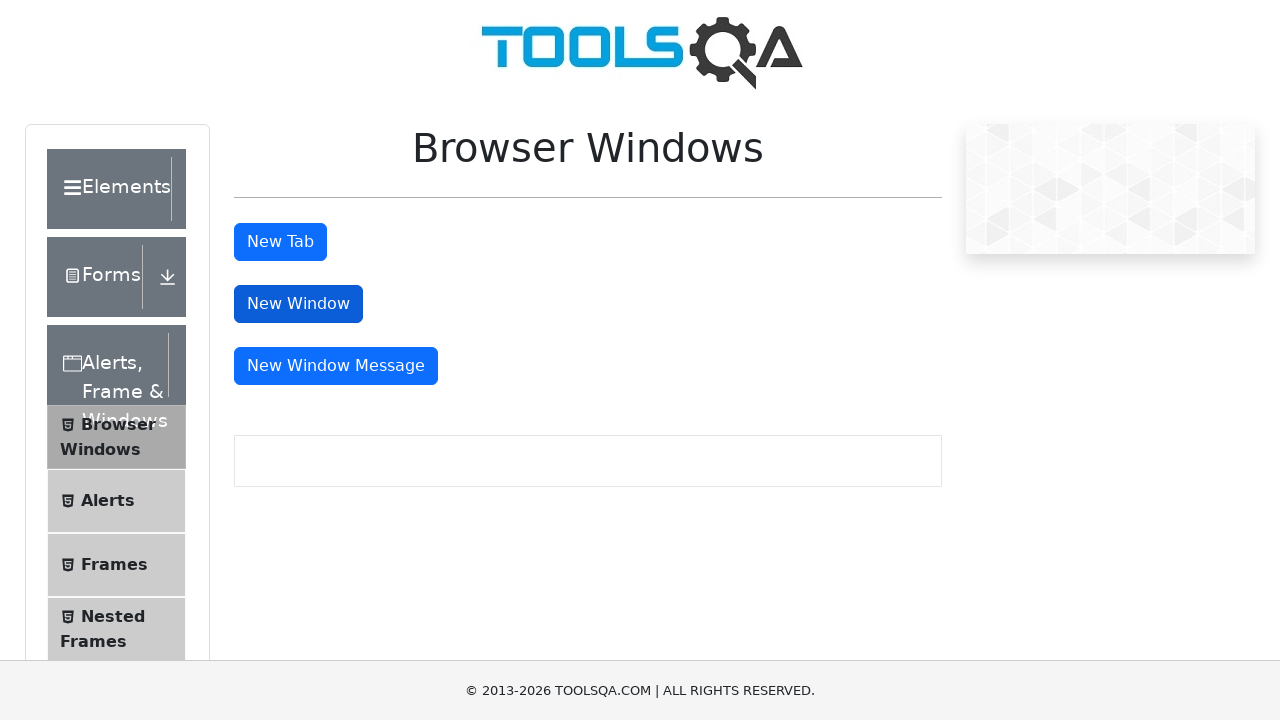

Closed new window
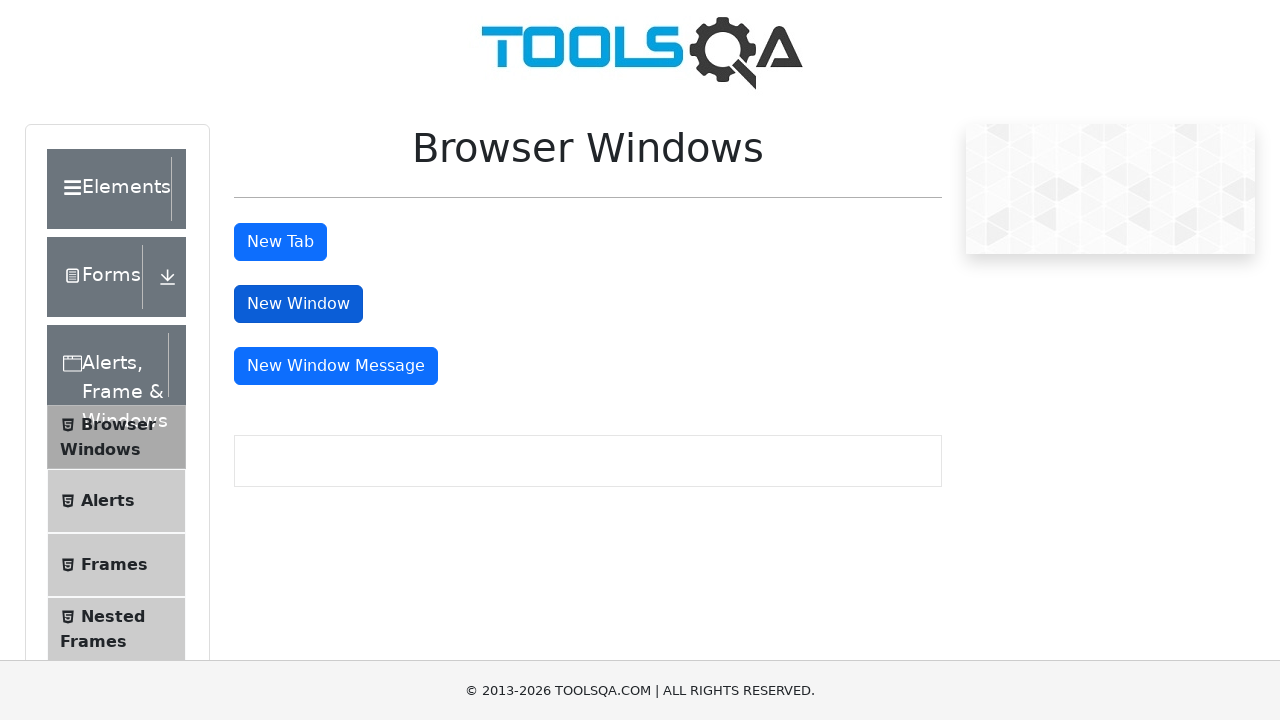

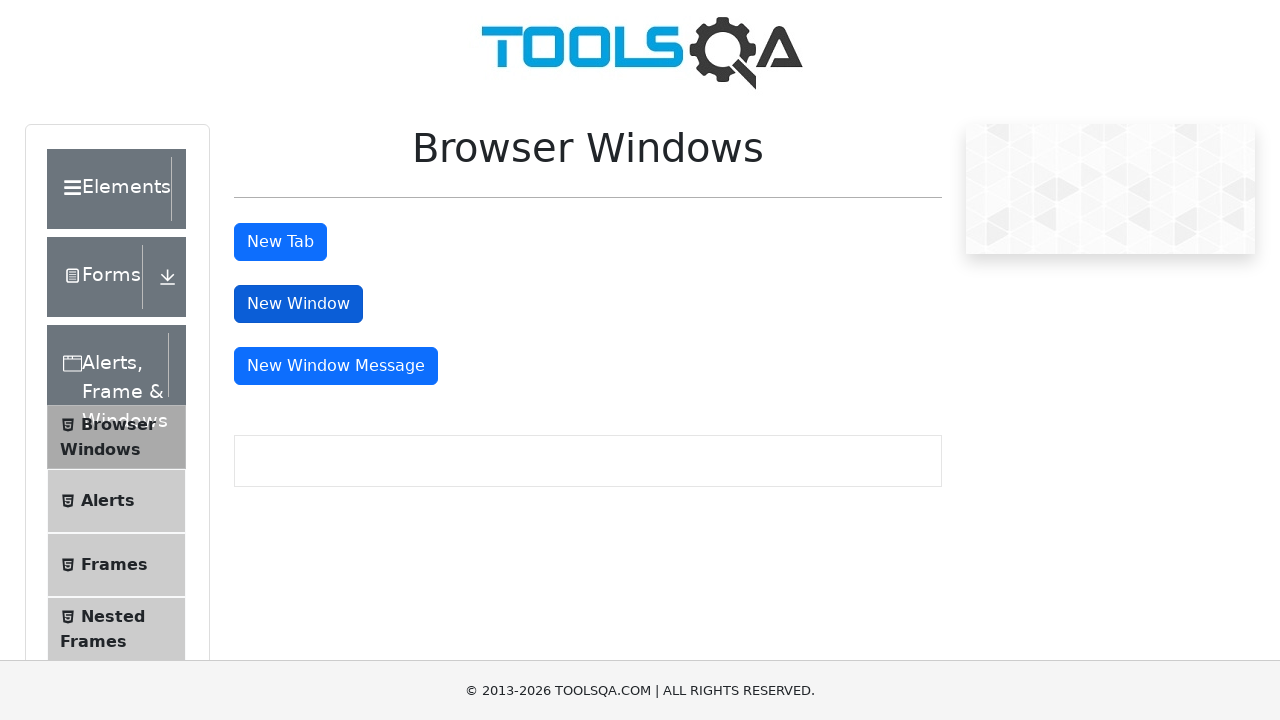